Tests selecting all checkboxes on a table demo page by clicking each checkbox input element

Starting URL: https://vins-udemy.s3.amazonaws.com/java/html/java8-stream-table-1.html

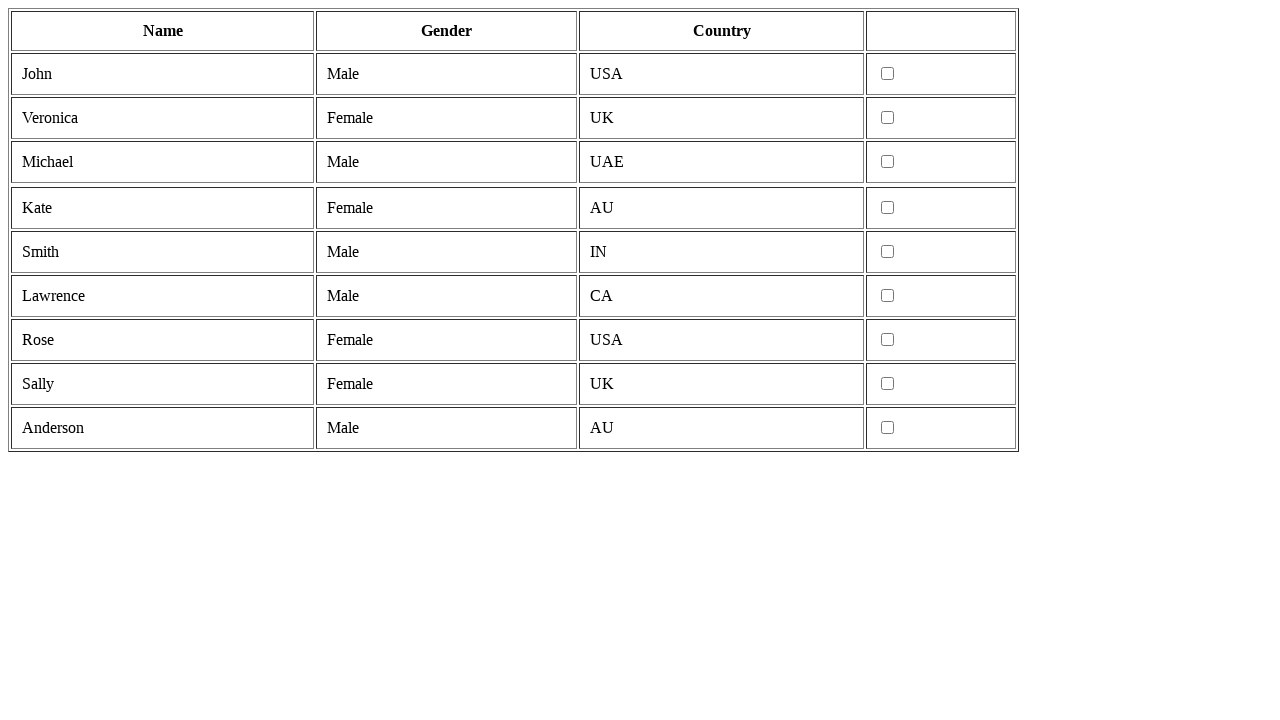

Navigated to table demo page
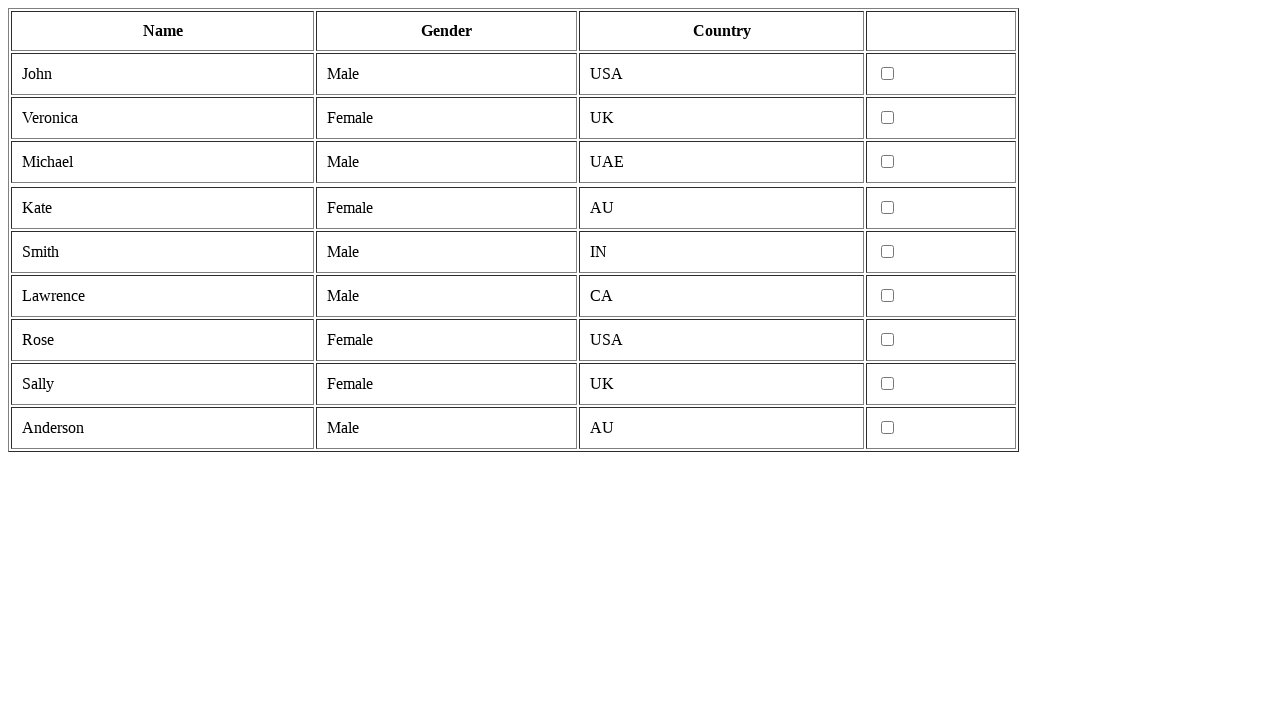

Located all checkbox input elements
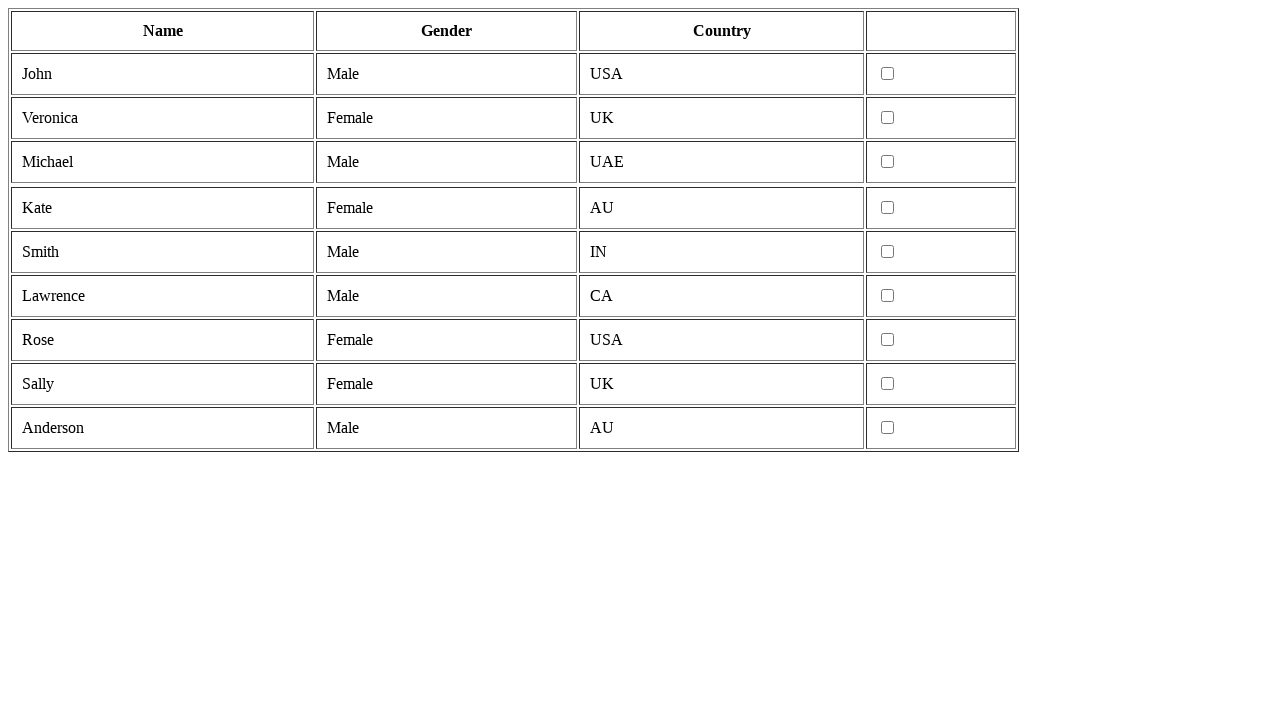

Found 9 checkboxes on the page
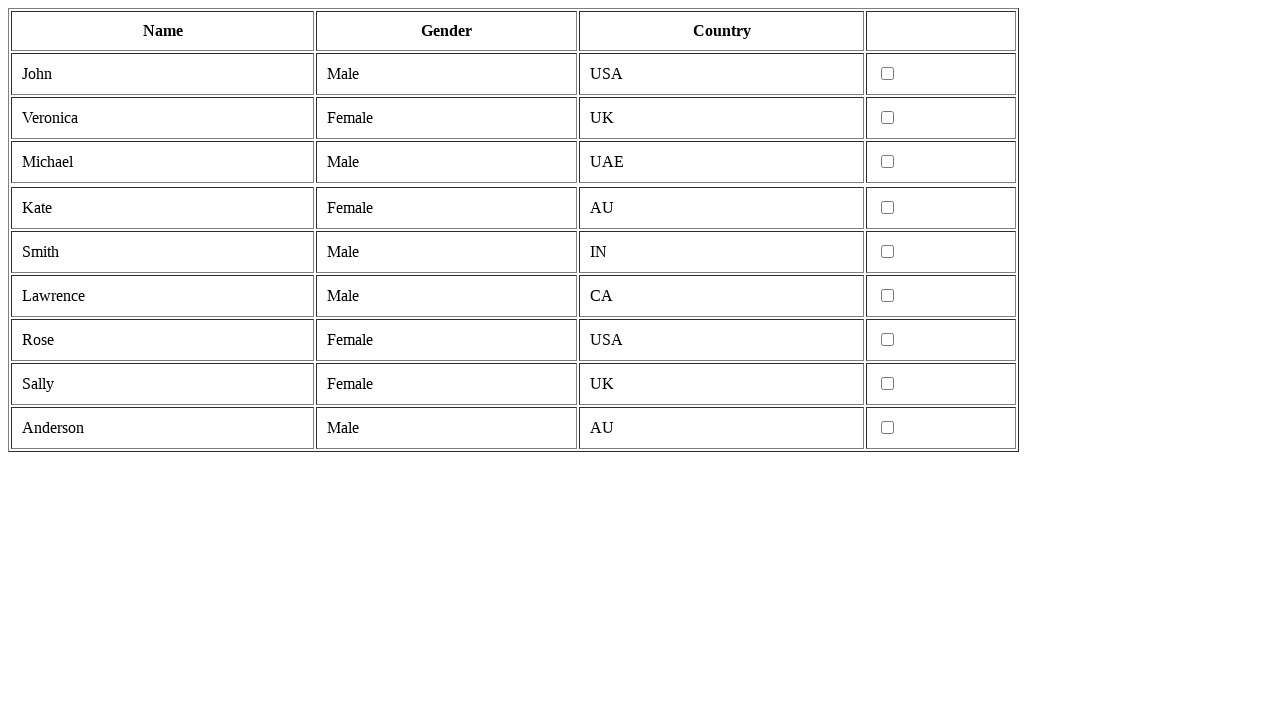

Clicked checkbox 1 of 9 at (888, 74) on input[type='checkbox'] >> nth=0
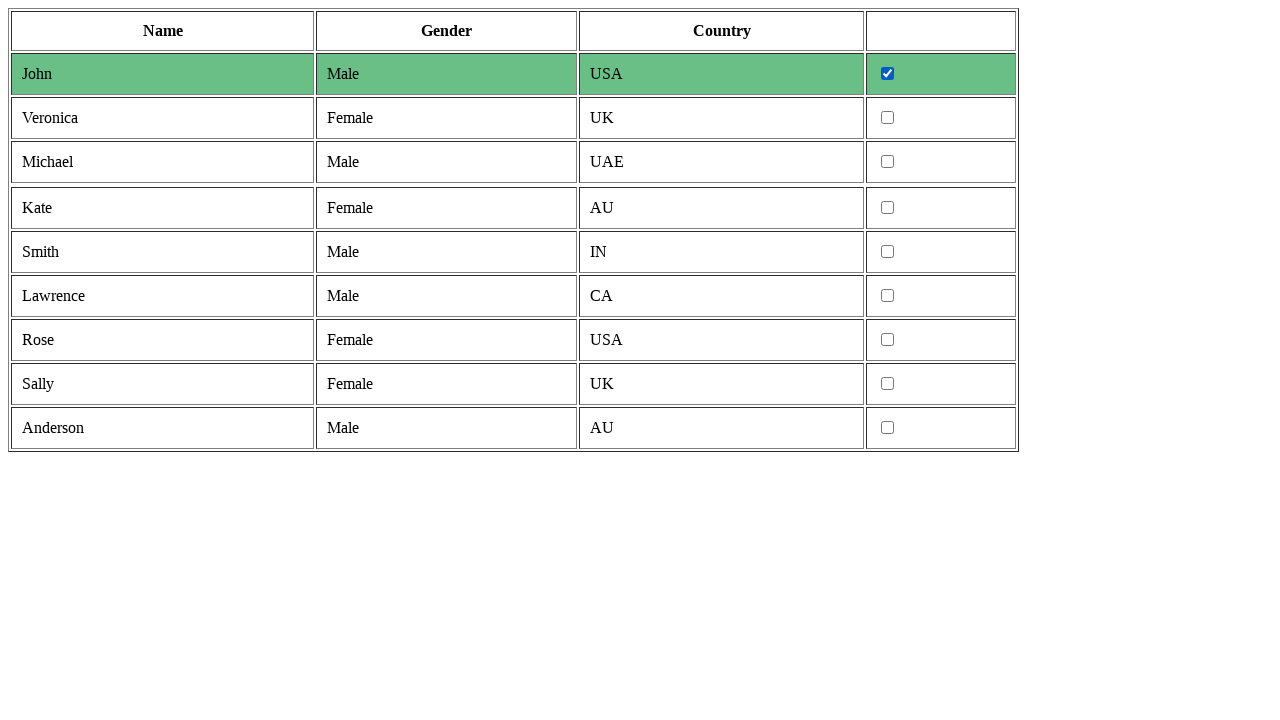

Clicked checkbox 2 of 9 at (888, 118) on input[type='checkbox'] >> nth=1
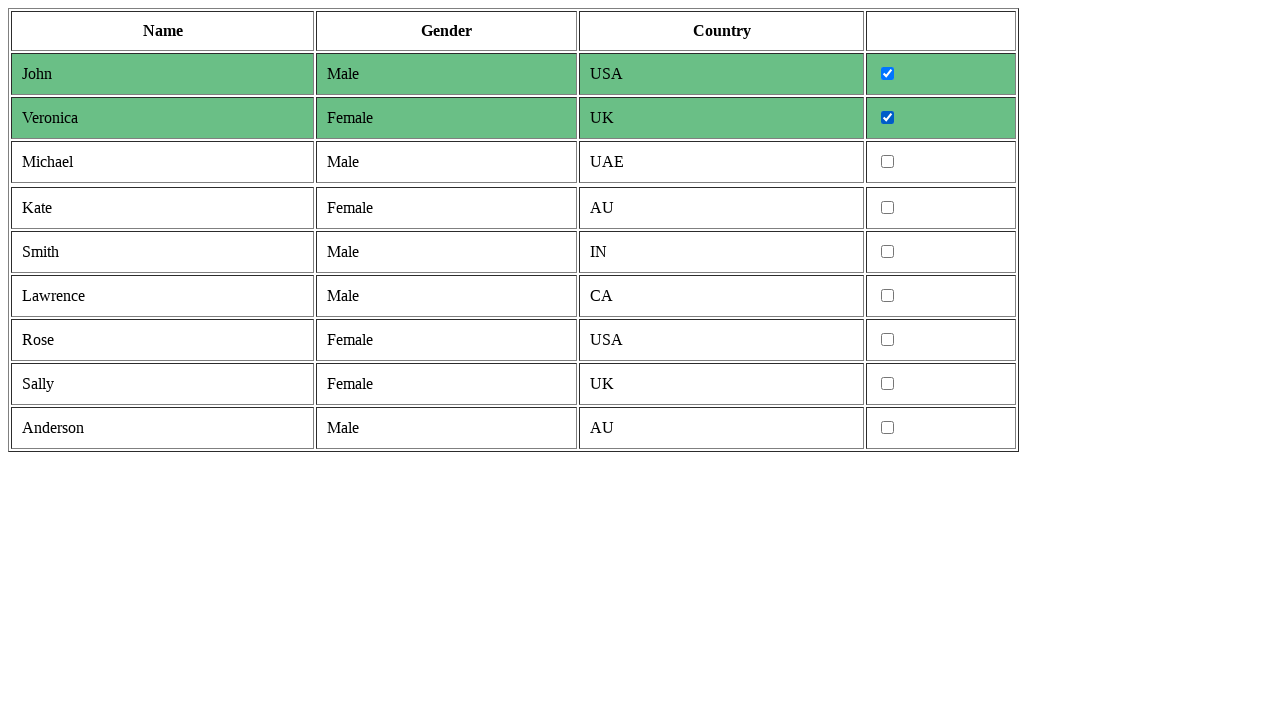

Clicked checkbox 3 of 9 at (888, 162) on input[type='checkbox'] >> nth=2
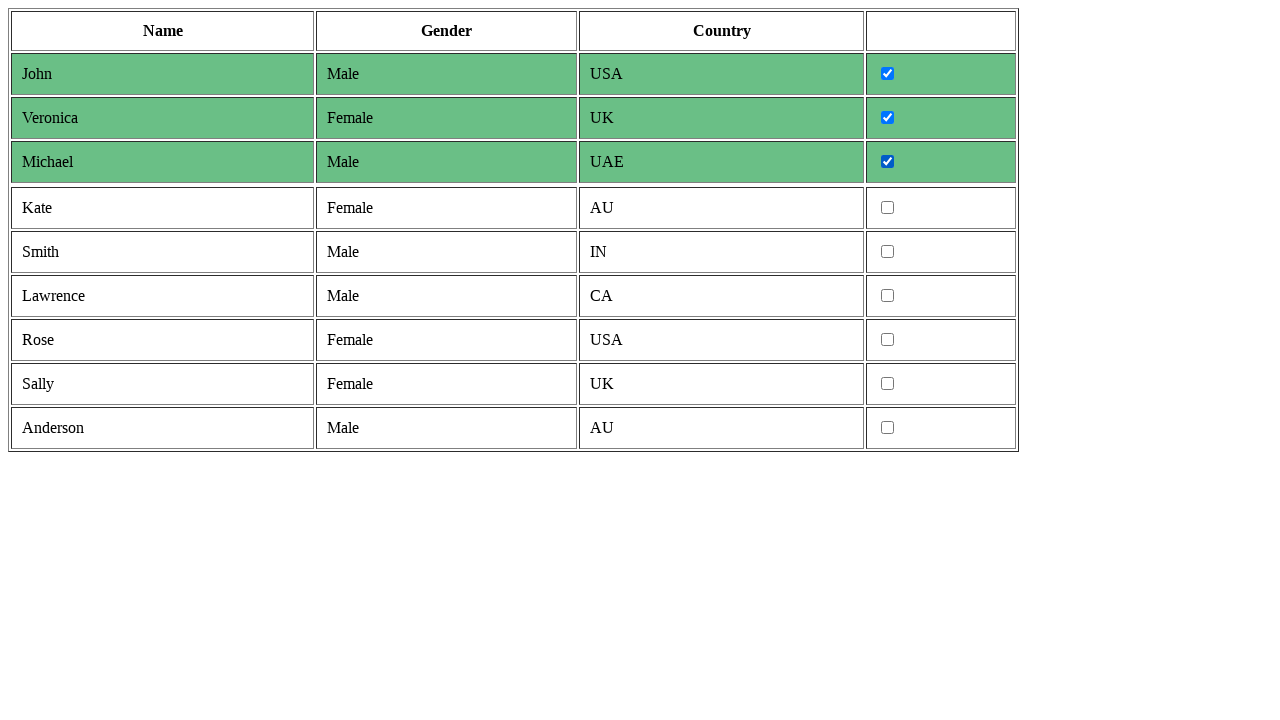

Clicked checkbox 4 of 9 at (888, 208) on input[type='checkbox'] >> nth=3
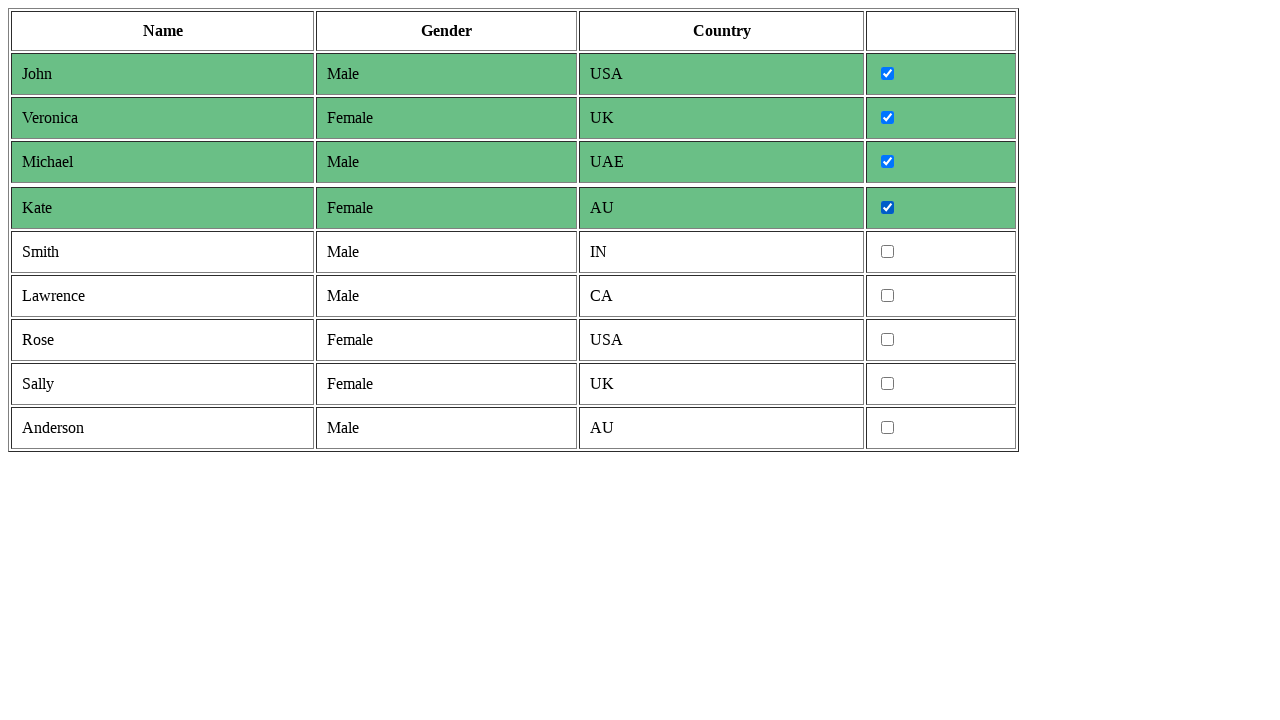

Clicked checkbox 5 of 9 at (888, 252) on input[type='checkbox'] >> nth=4
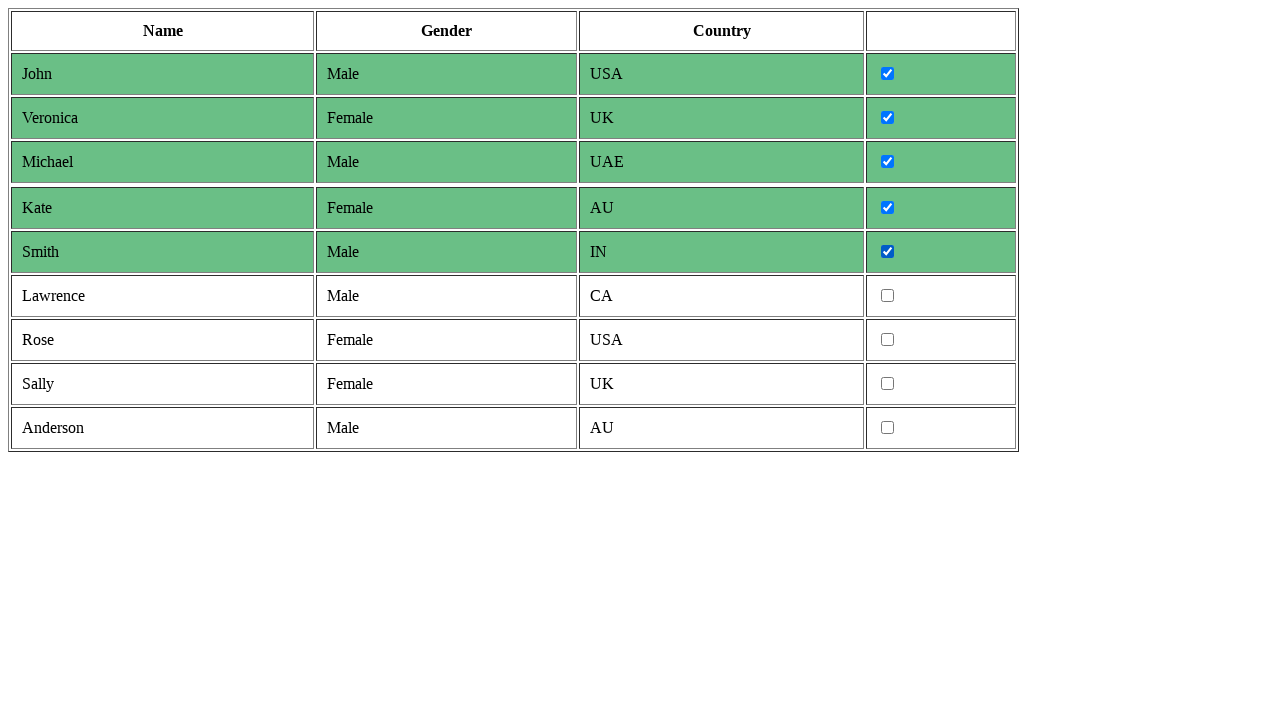

Clicked checkbox 6 of 9 at (888, 296) on input[type='checkbox'] >> nth=5
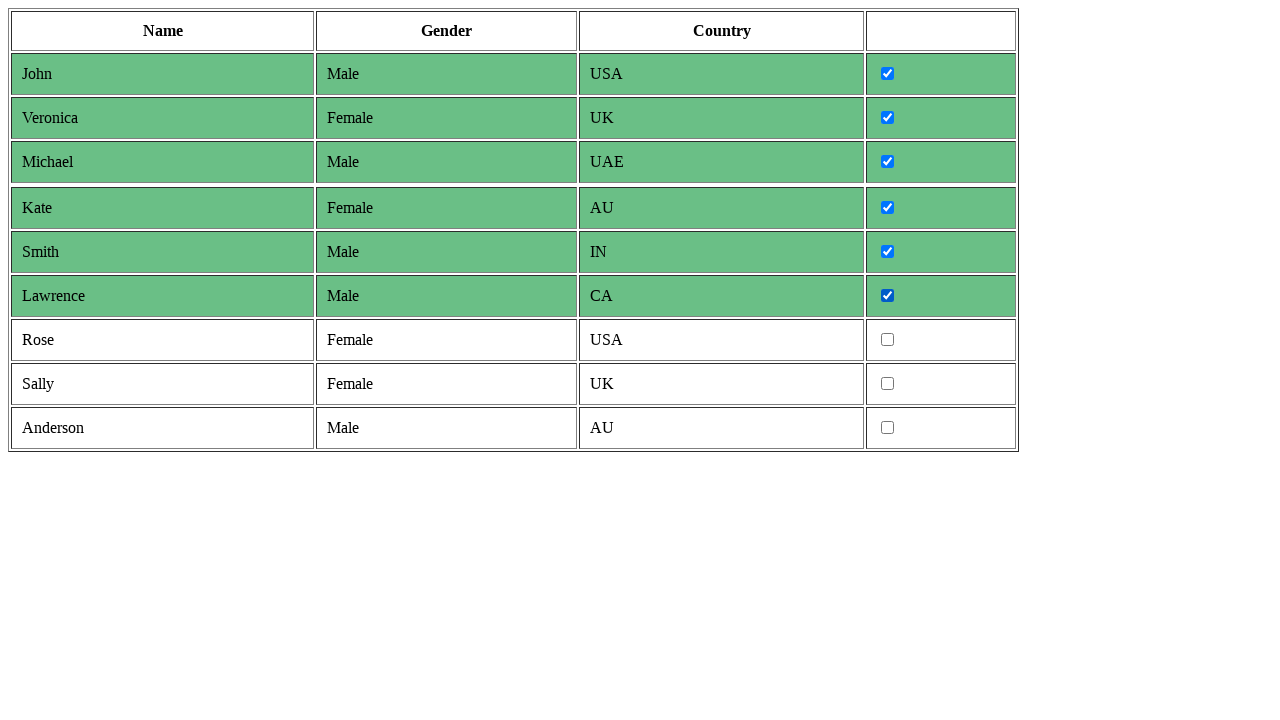

Clicked checkbox 7 of 9 at (888, 340) on input[type='checkbox'] >> nth=6
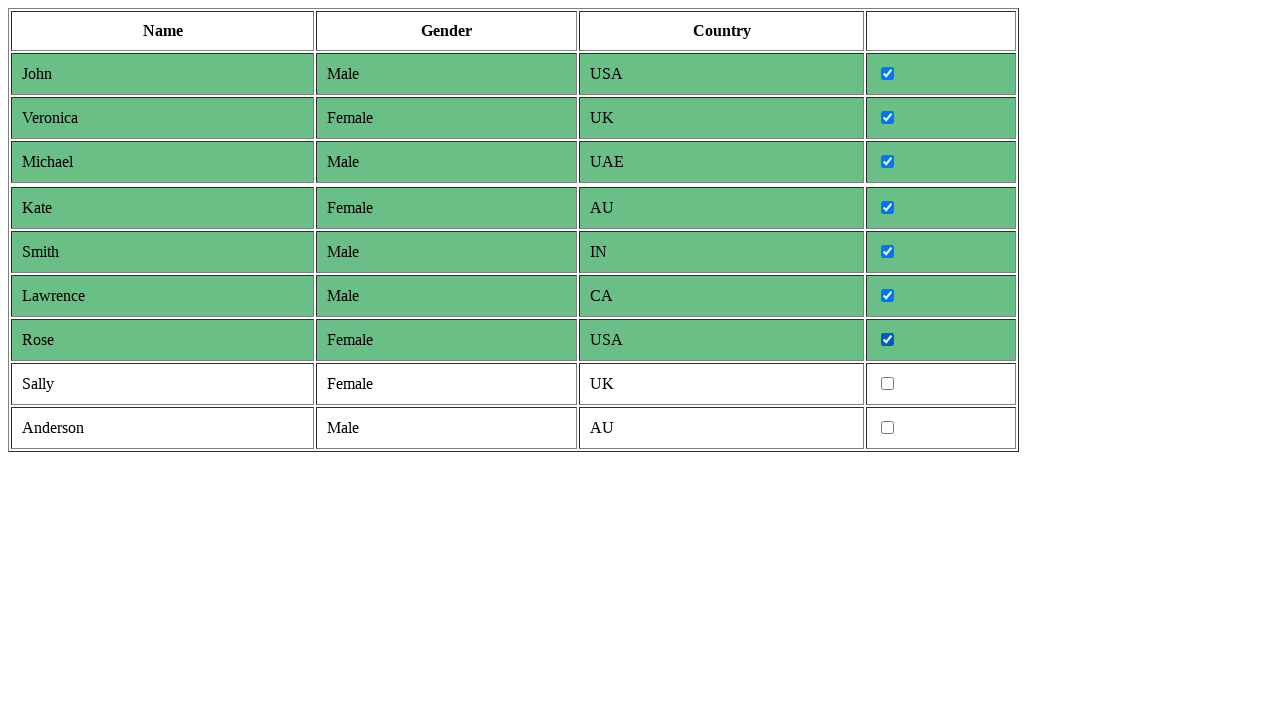

Clicked checkbox 8 of 9 at (888, 384) on input[type='checkbox'] >> nth=7
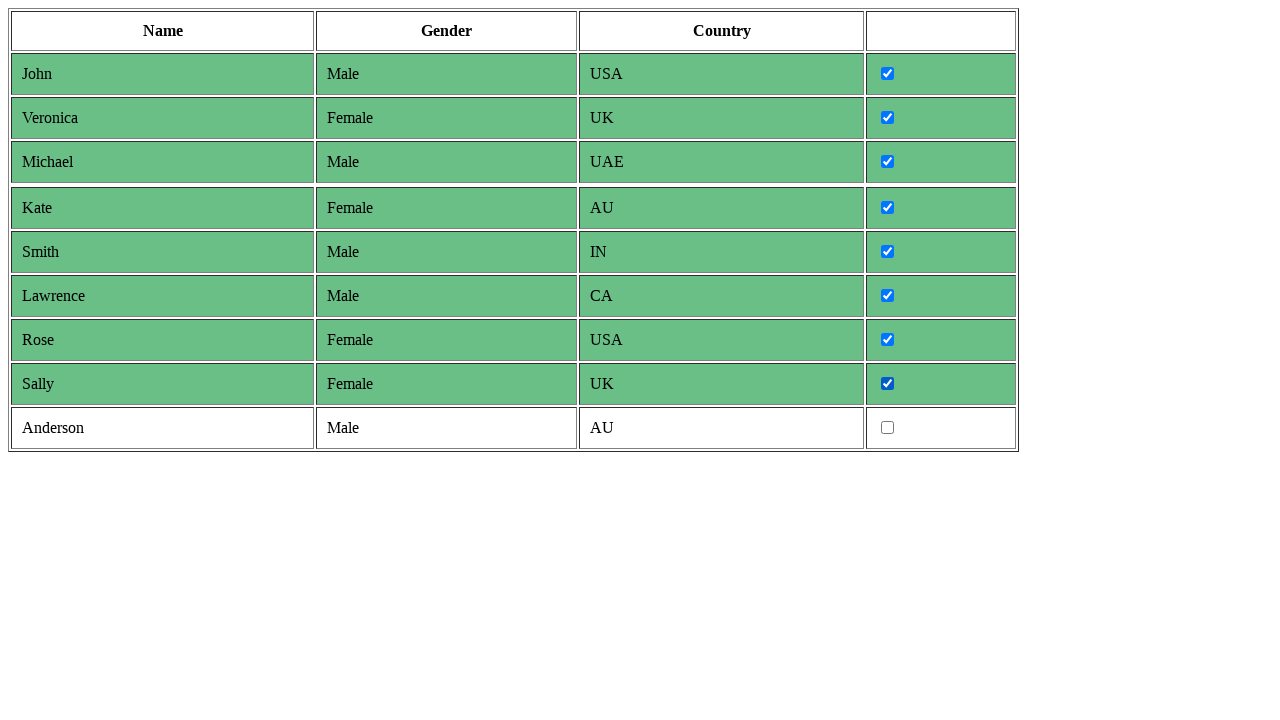

Clicked checkbox 9 of 9 at (888, 428) on input[type='checkbox'] >> nth=8
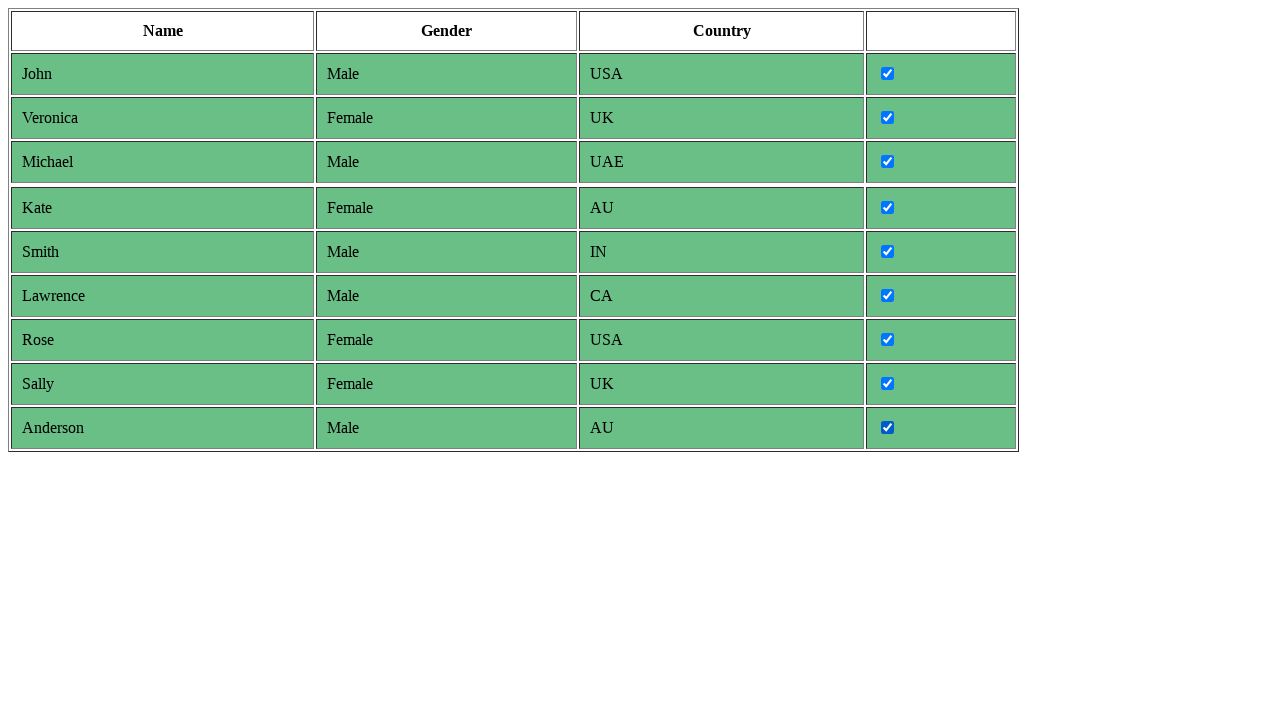

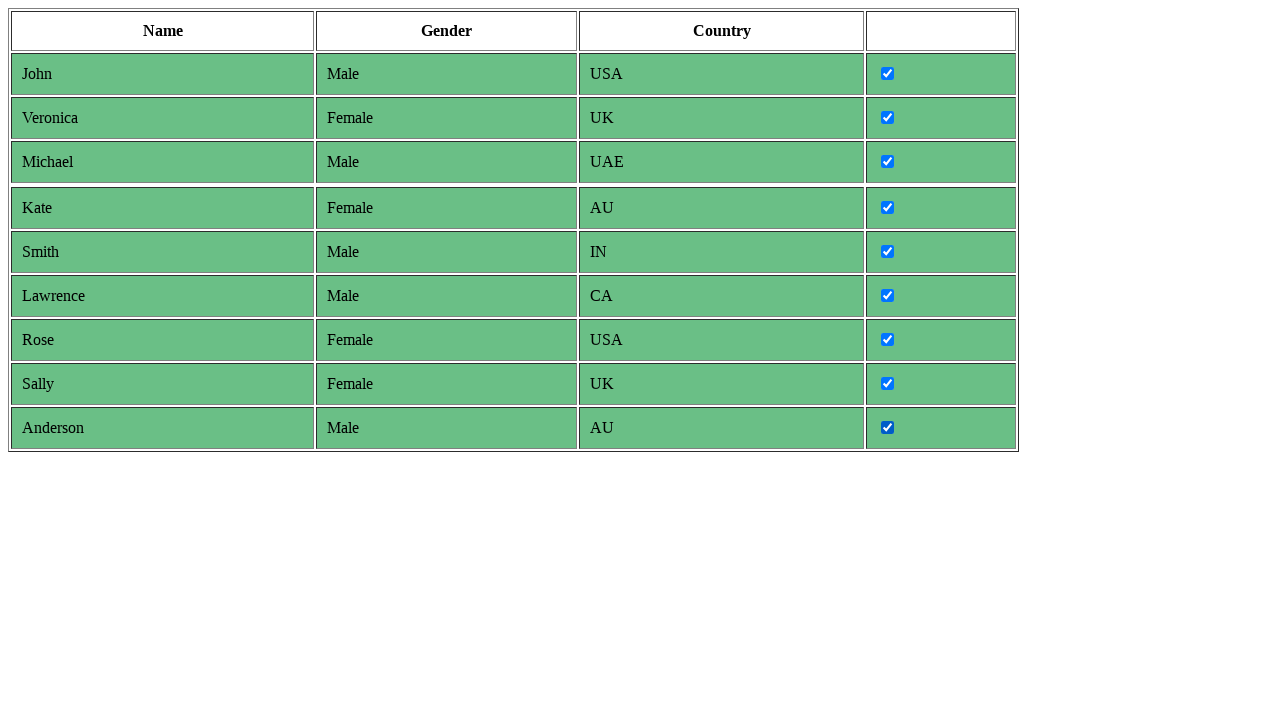